Tests drag and drop functionality within an iframe by dragging a source element and dropping it onto a target element on the jQuery UI demo page

Starting URL: https://jqueryui.com/droppable/

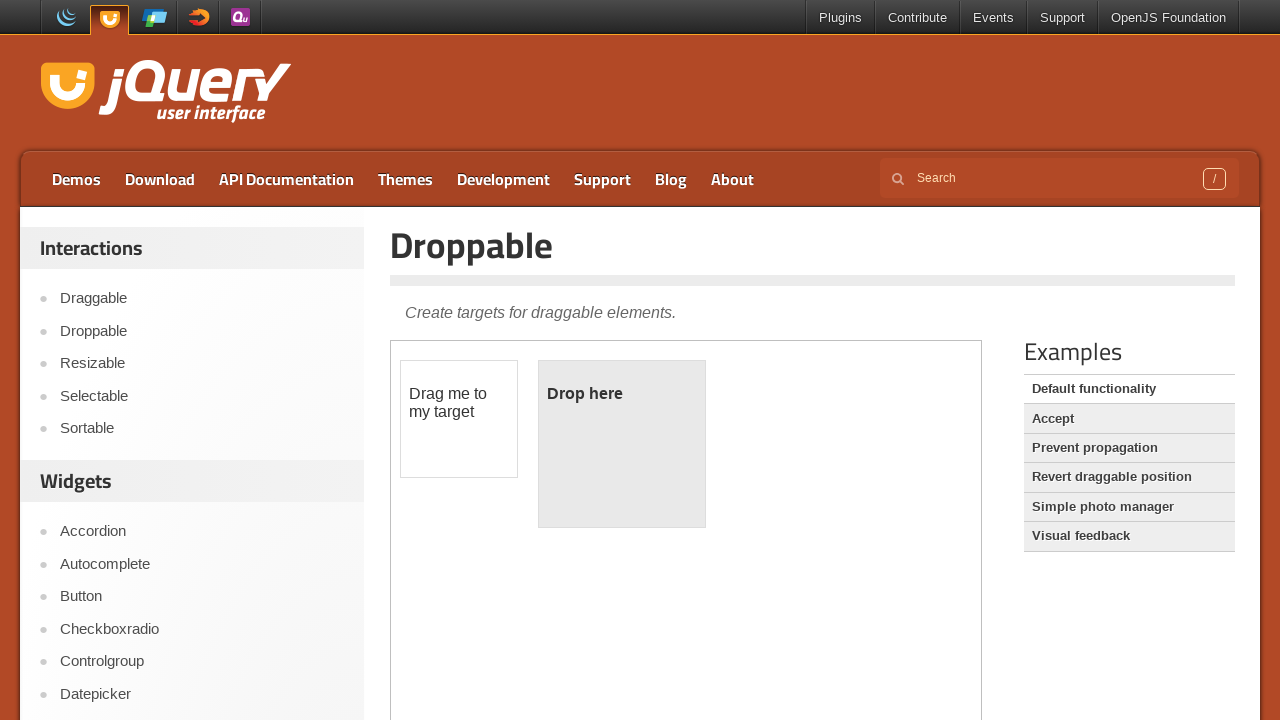

Located iframe containing drag and drop demo
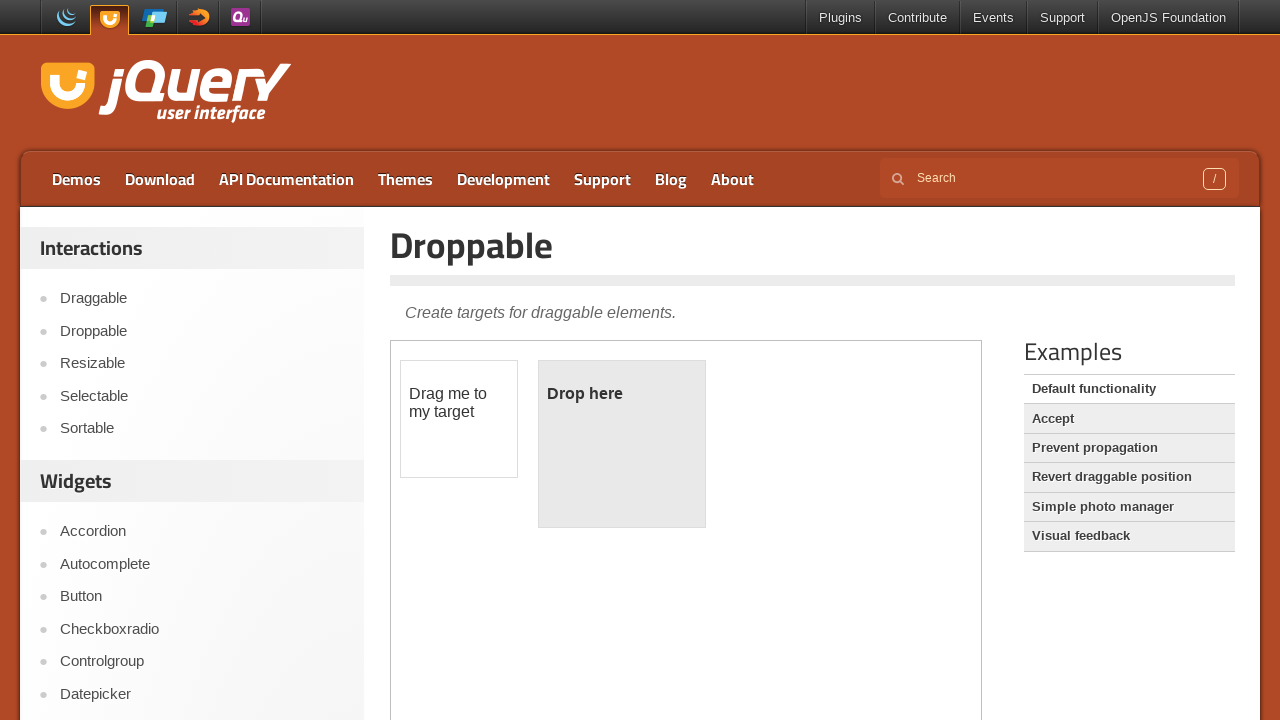

Located draggable source element in iframe
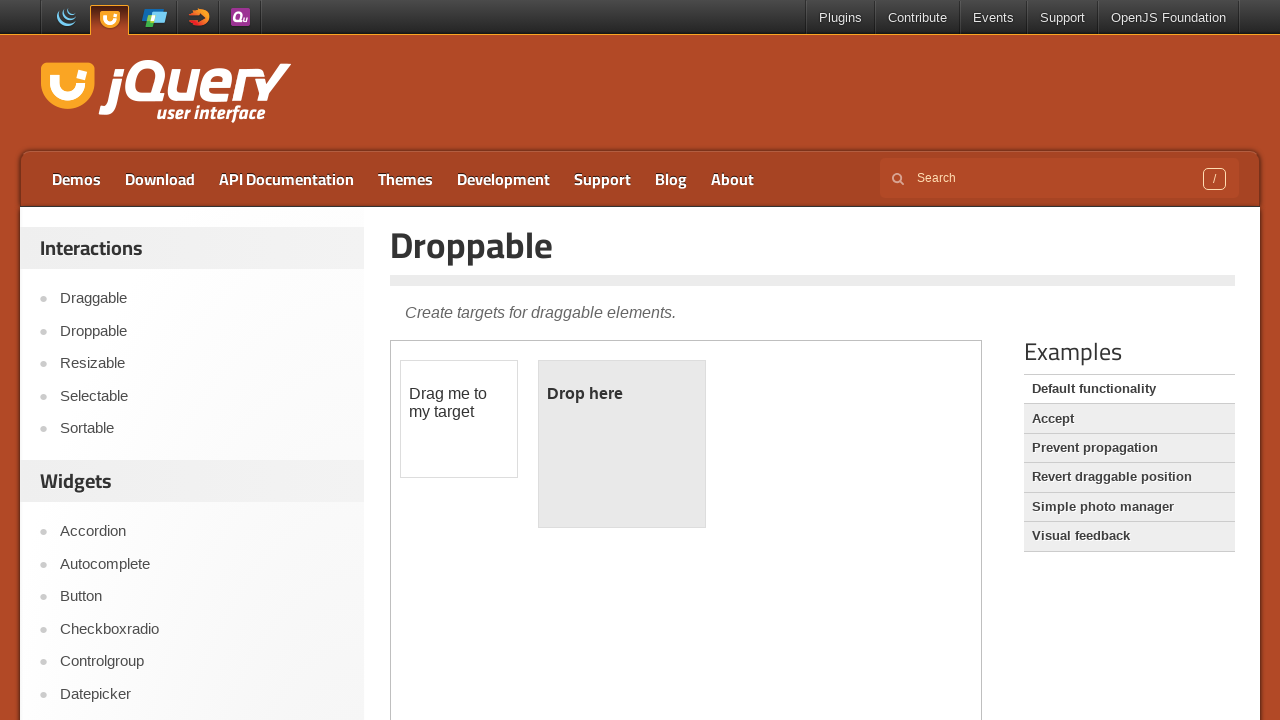

Located droppable target element in iframe
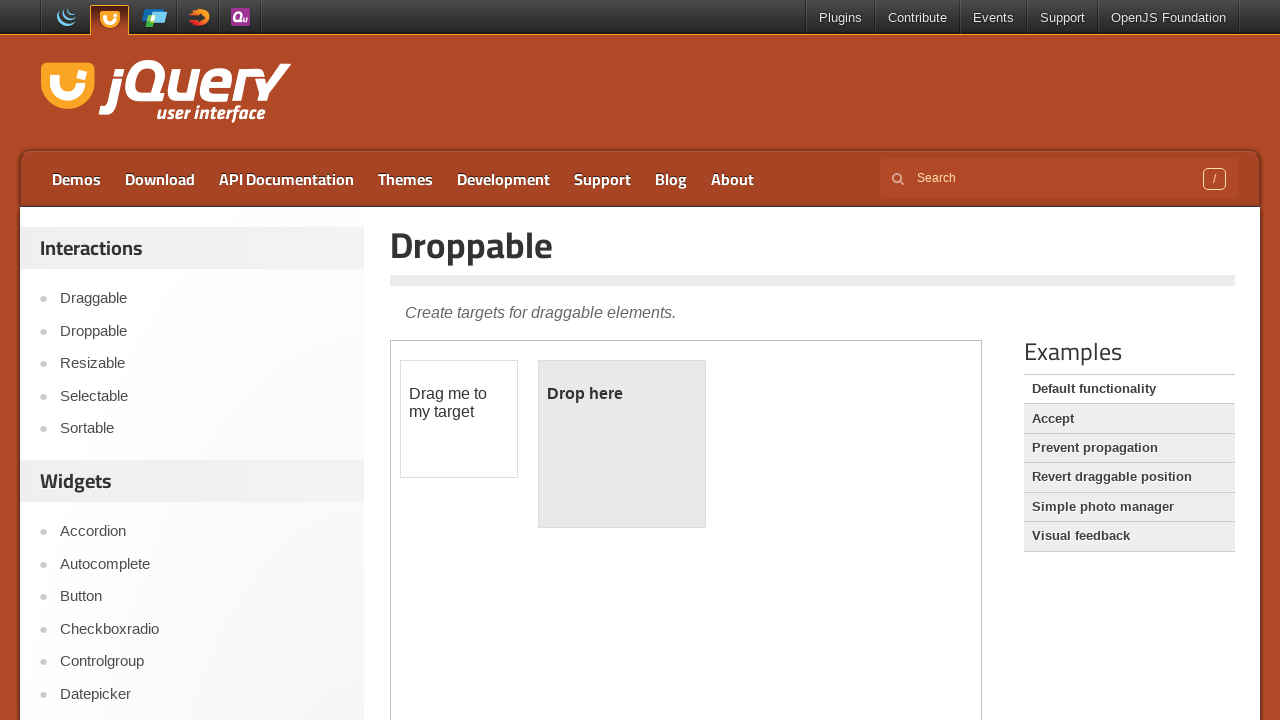

Dragged source element and dropped it onto target element at (622, 444)
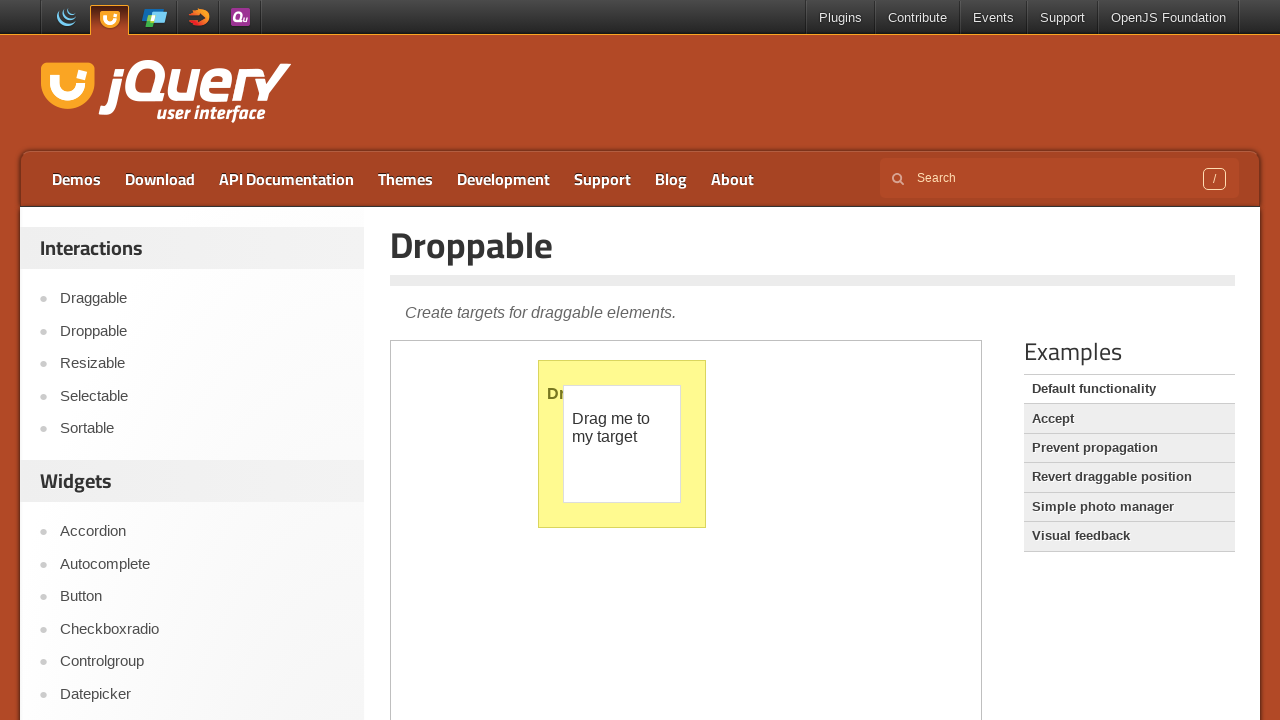

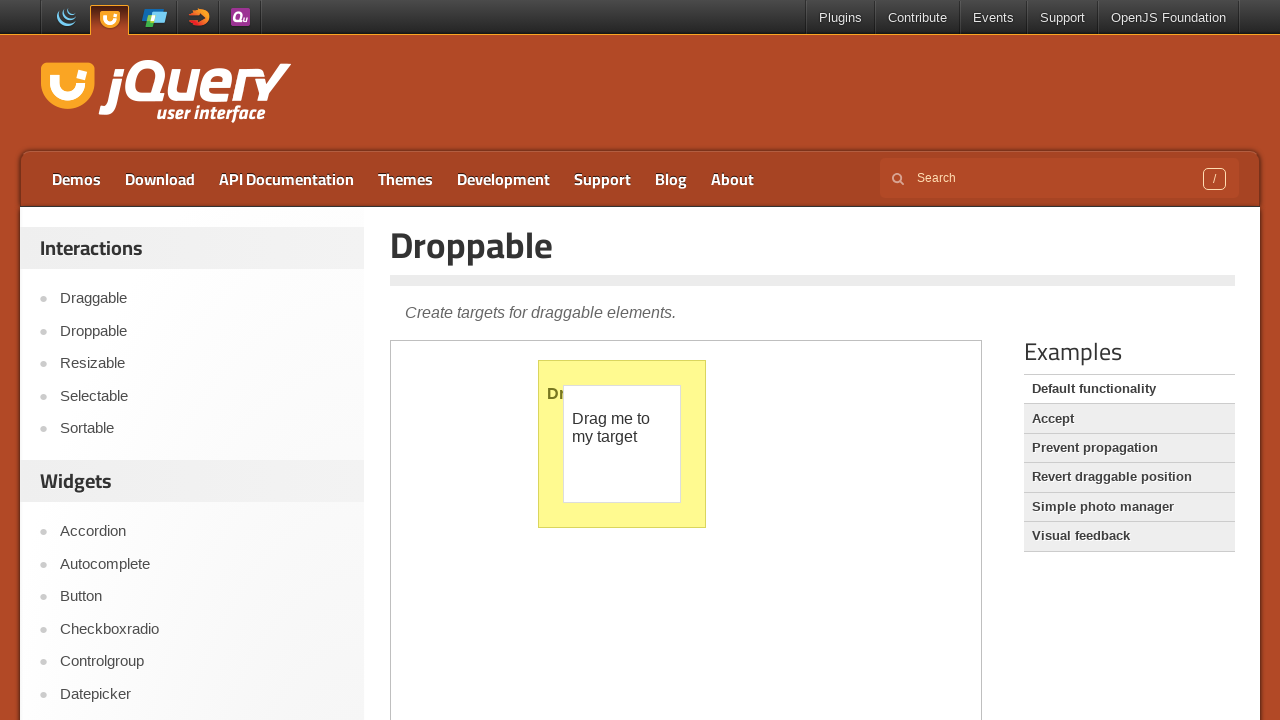